Navigates to Hepsiburada homepage with no additional actions performed

Starting URL: https://hepsiburada.com

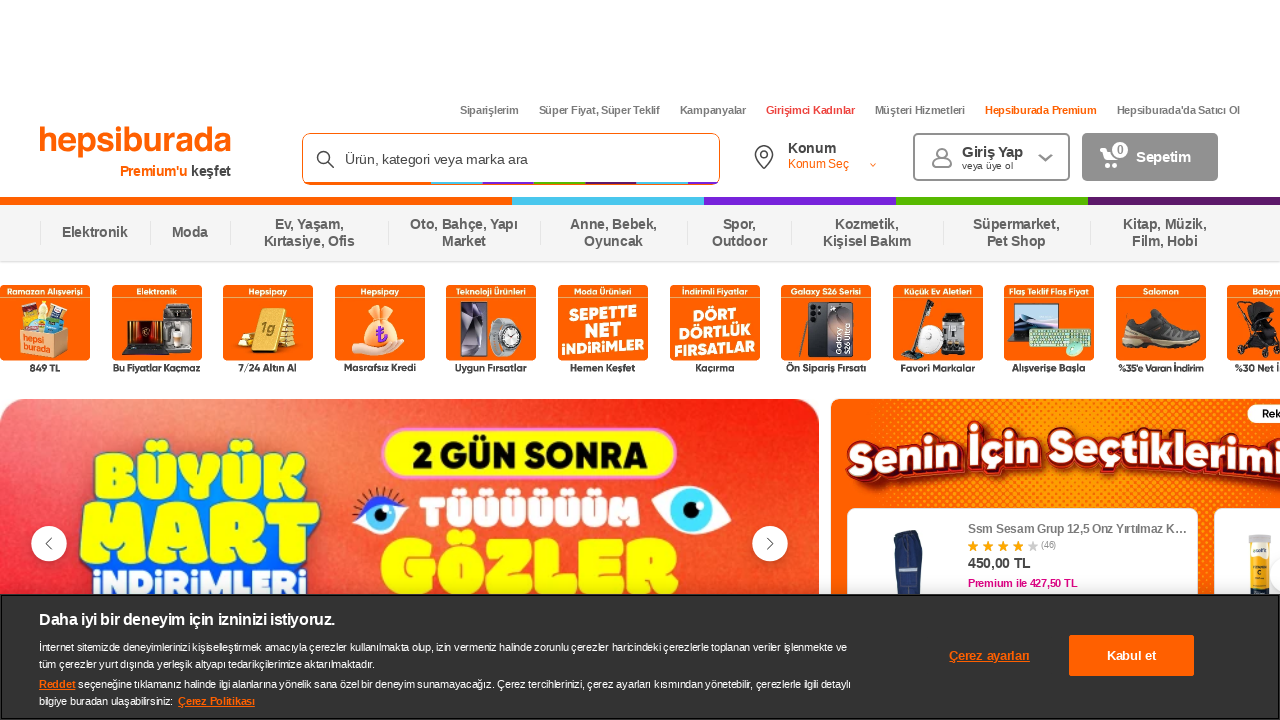

Navigated to Hepsiburada homepage
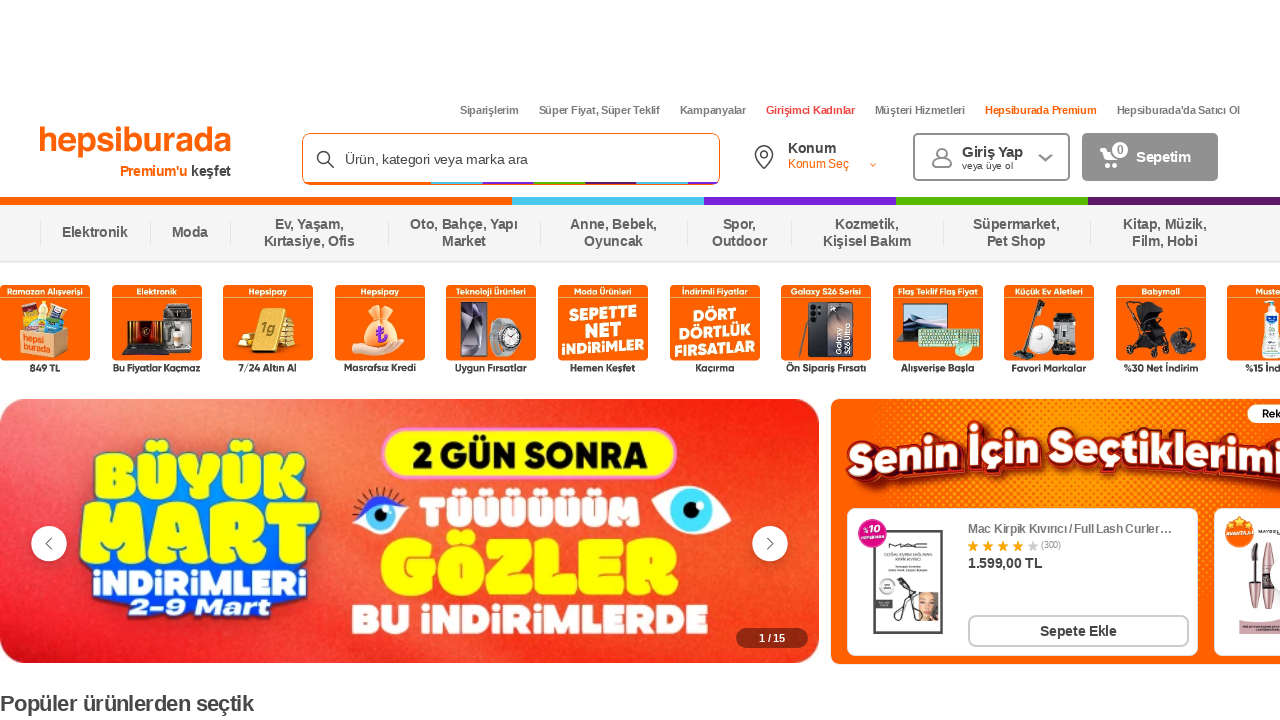

Page DOM content fully loaded
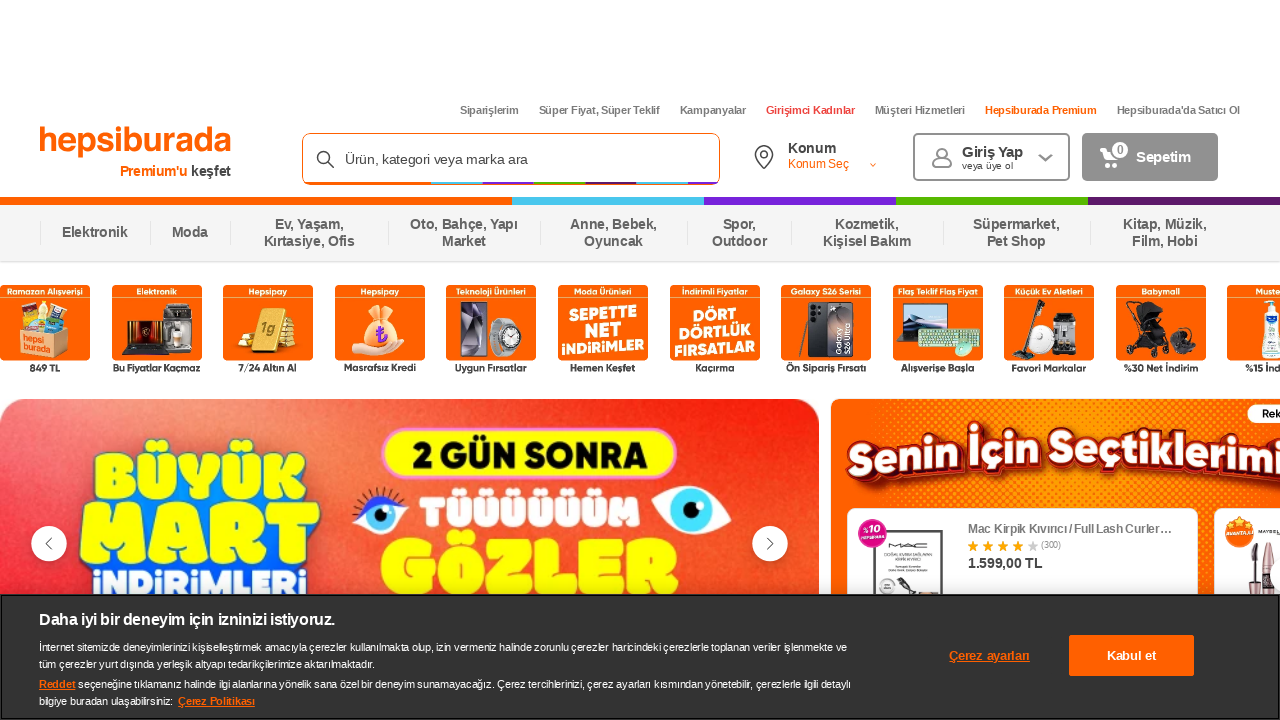

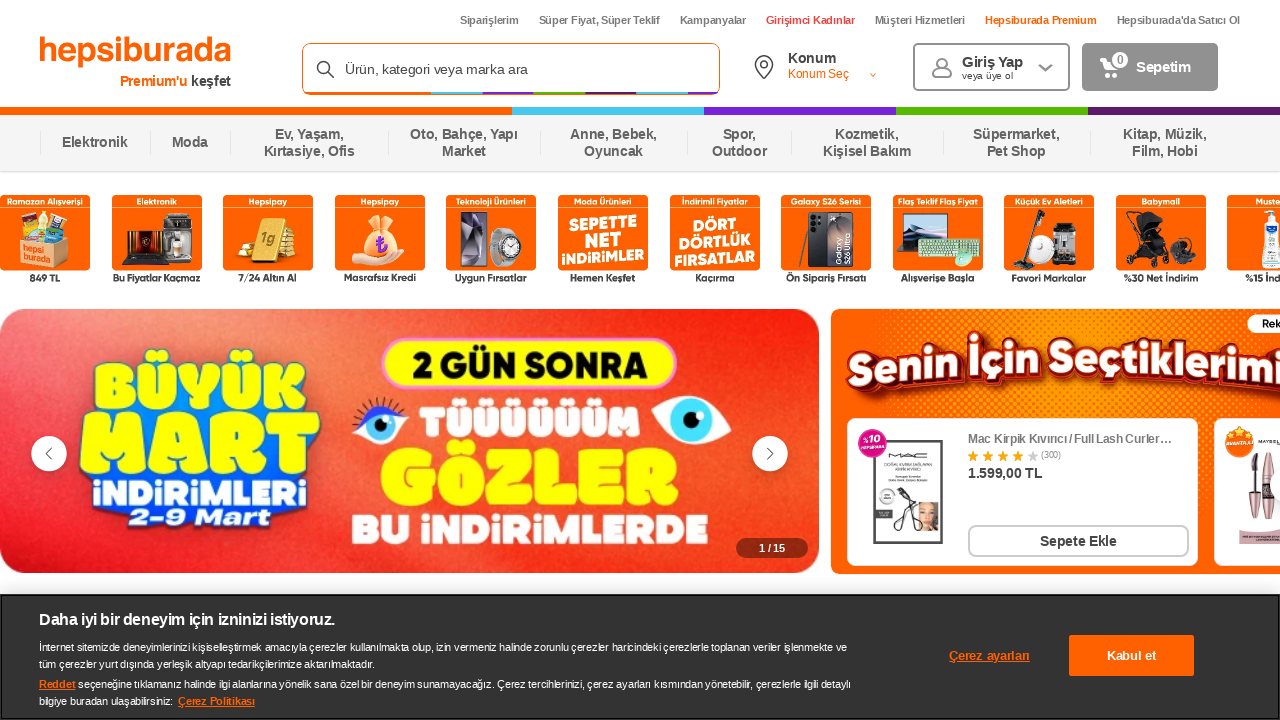